Navigates to BMW India's Joy Rewards page for owners to verify the page loads

Starting URL: https://www.bmw.in/en/topics/owners/joy-rewards.html

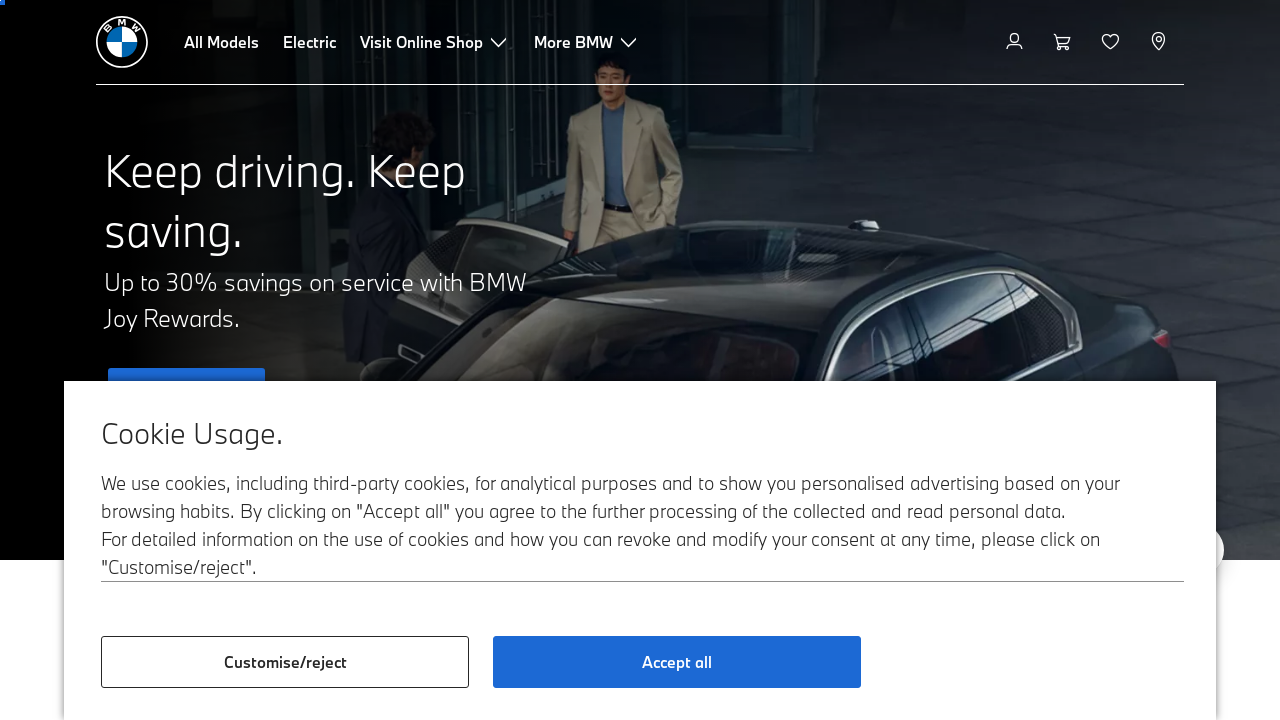

Navigated to BMW India Joy Rewards page
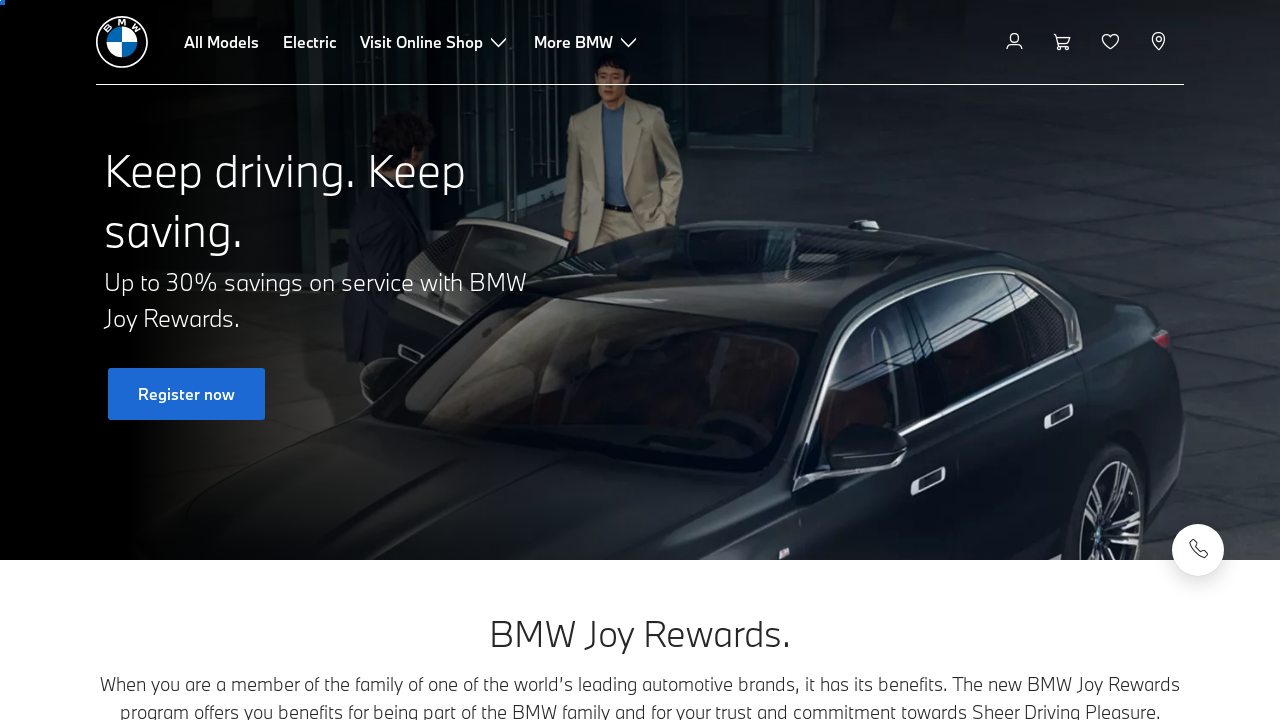

Page reached domcontentloaded state
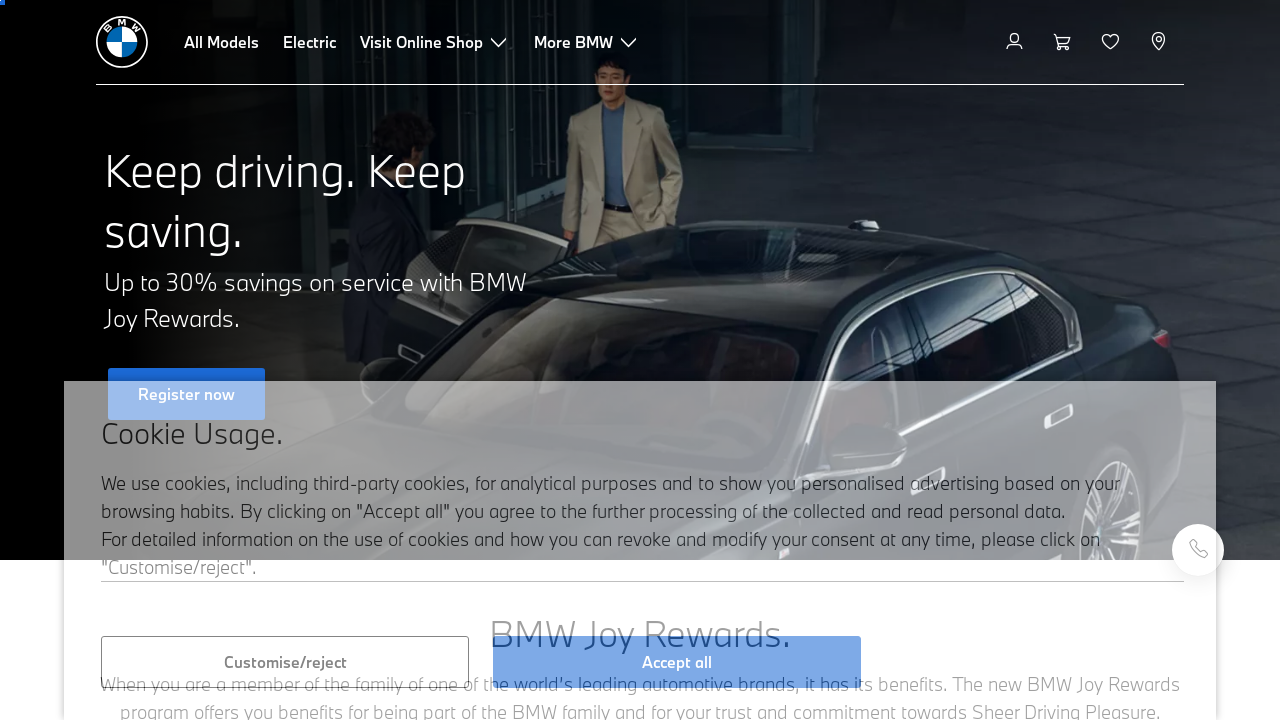

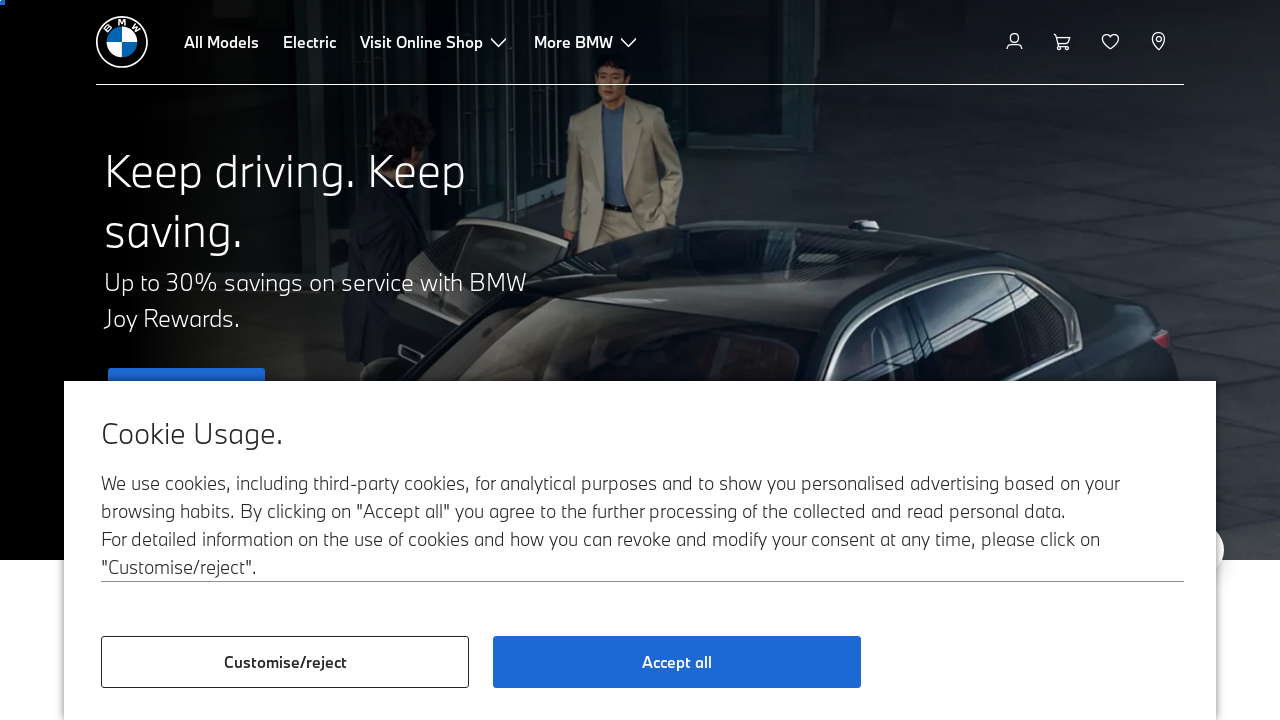